Tests page scrolling functionality by scrolling within a fixed-header table element on the automation practice page using JavaScript execution.

Starting URL: https://rahulshettyacademy.com/AutomationPractice/

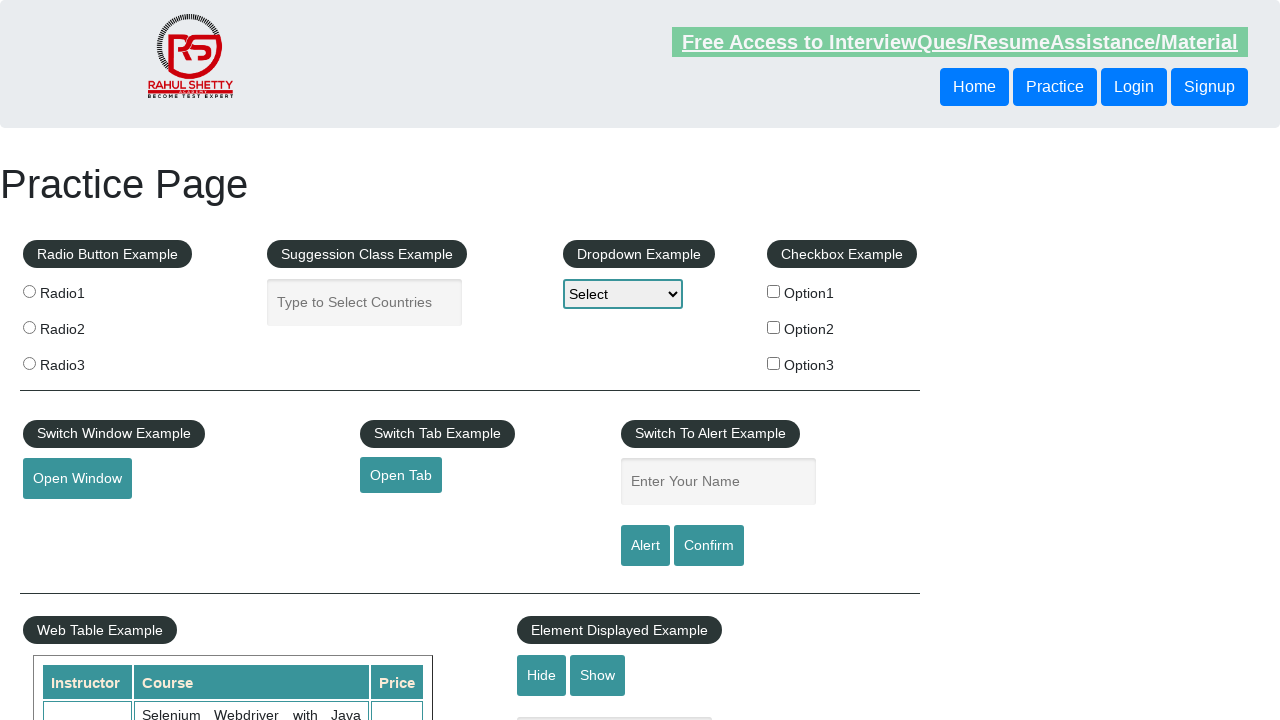

Fixed-header table element loaded
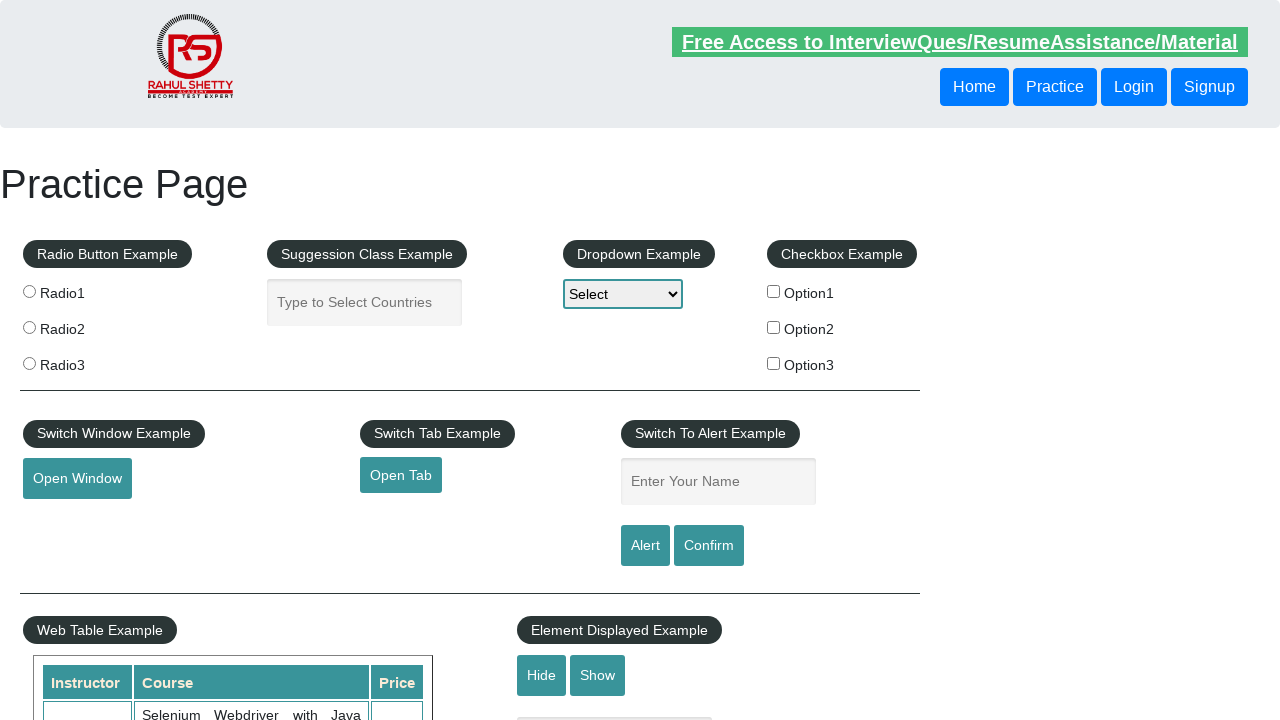

Scrolled vertically within fixed-header table element using JavaScript
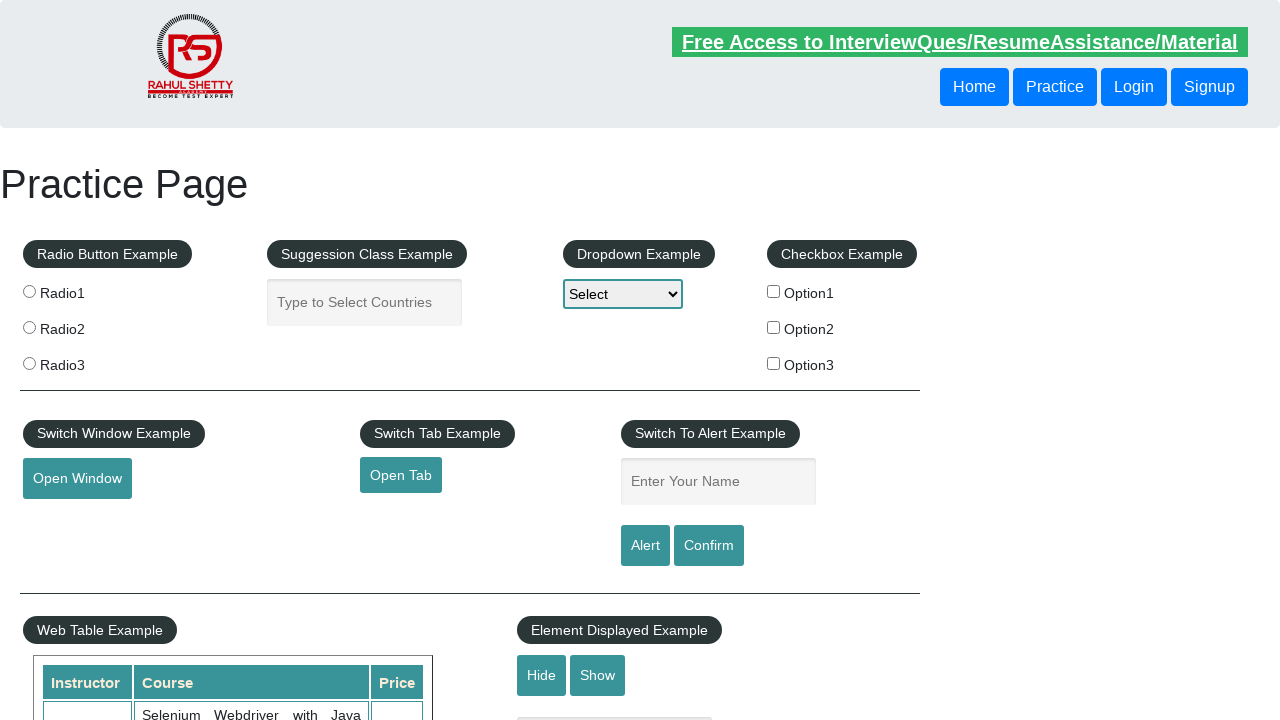

Waited 1 second to observe scroll effect
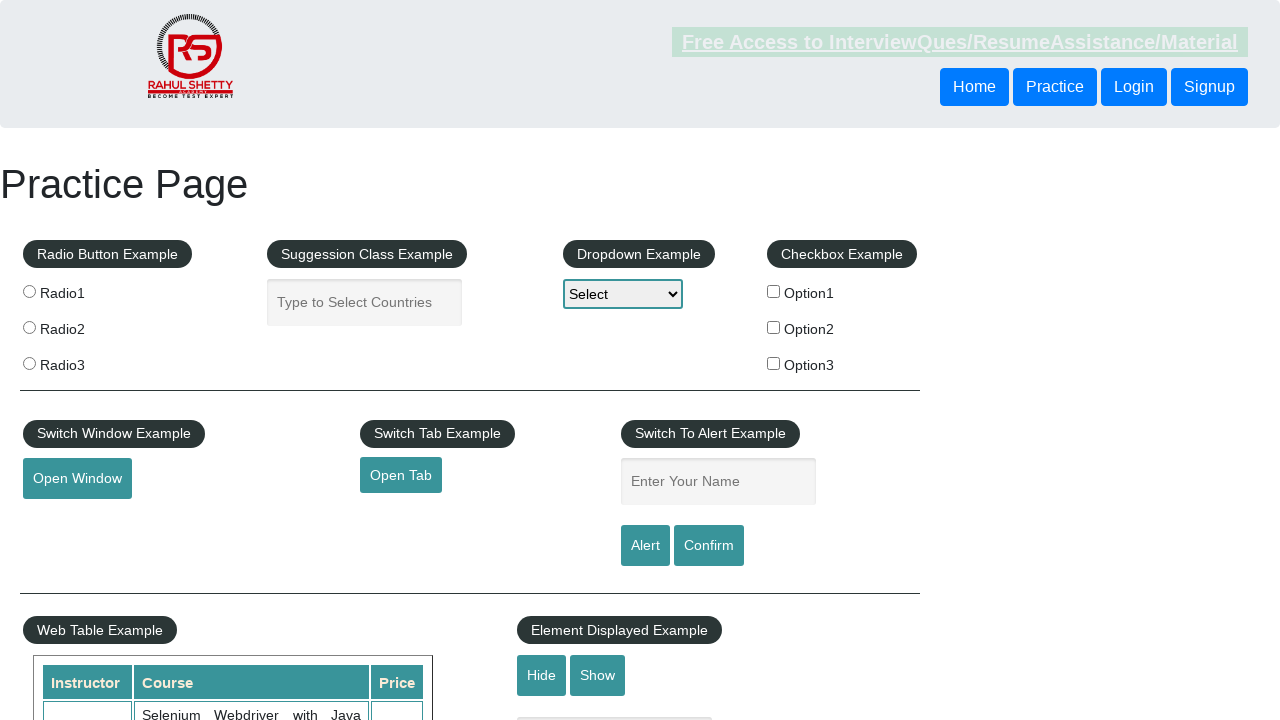

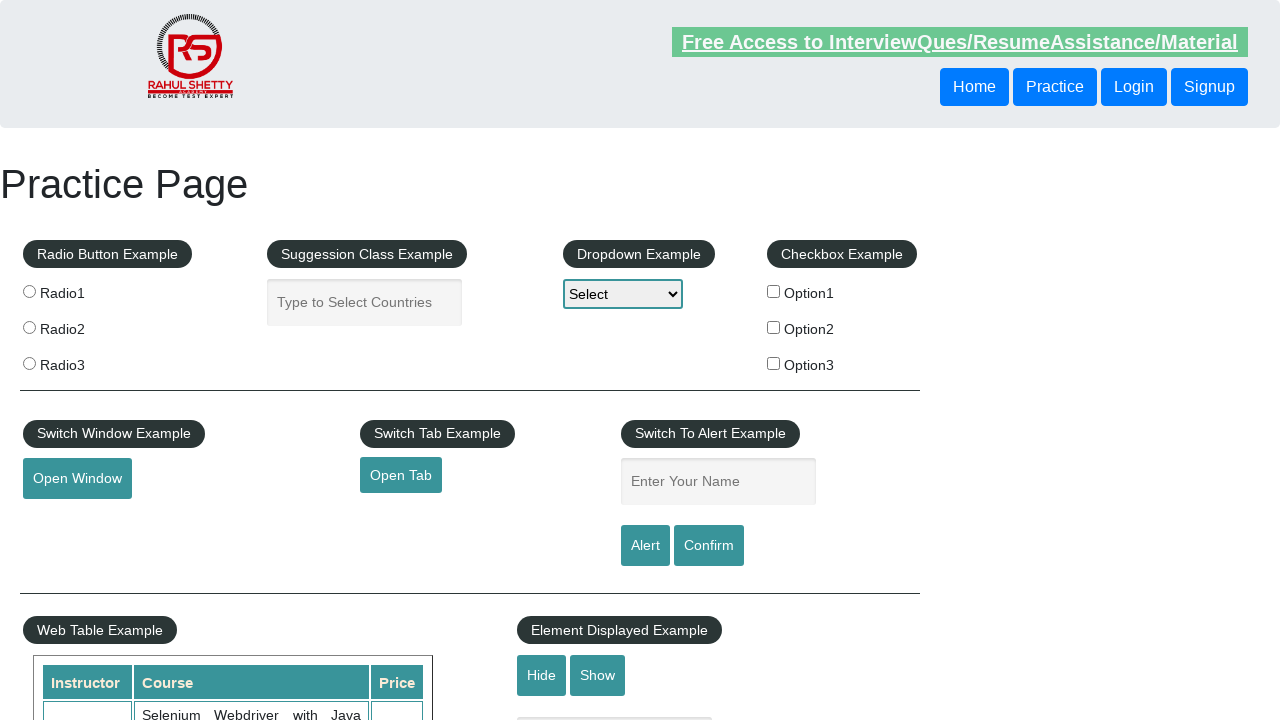